Tests that entered text is trimmed when editing a todo item

Starting URL: https://demo.playwright.dev/todomvc

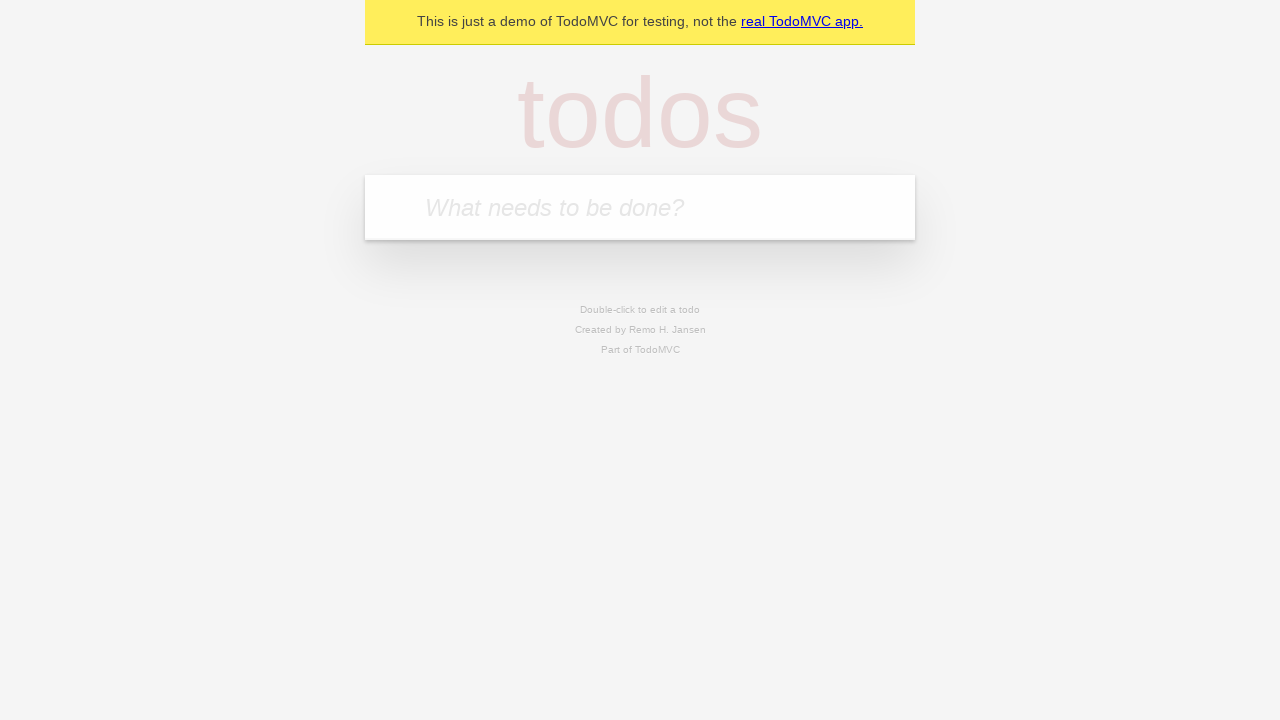

Located the todo input field
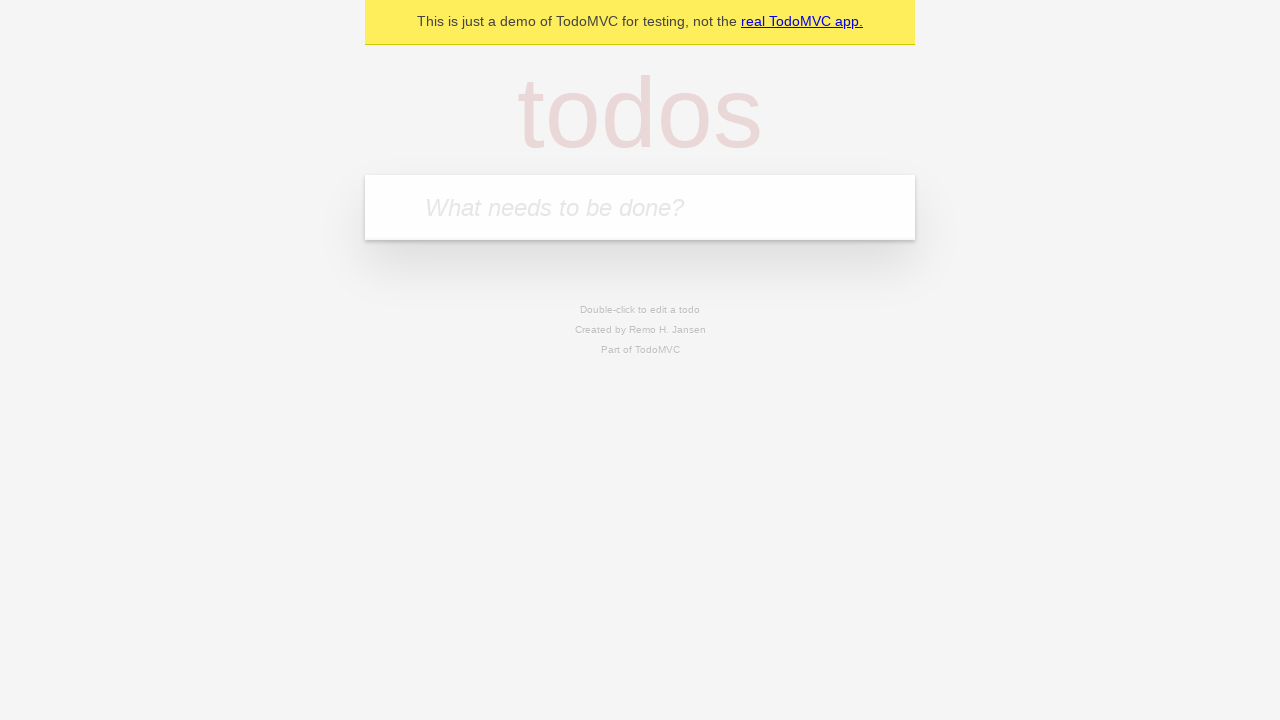

Filled first todo with 'buy some cheese' on internal:attr=[placeholder="What needs to be done?"i]
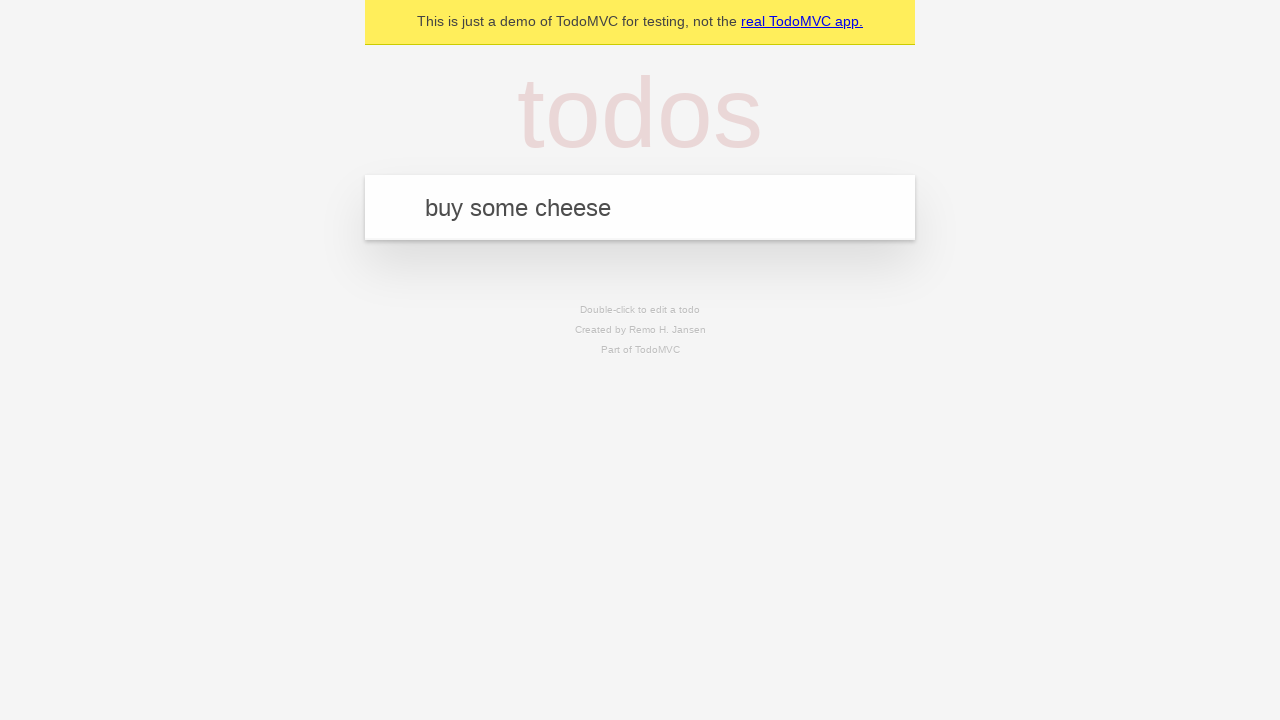

Pressed Enter to create first todo on internal:attr=[placeholder="What needs to be done?"i]
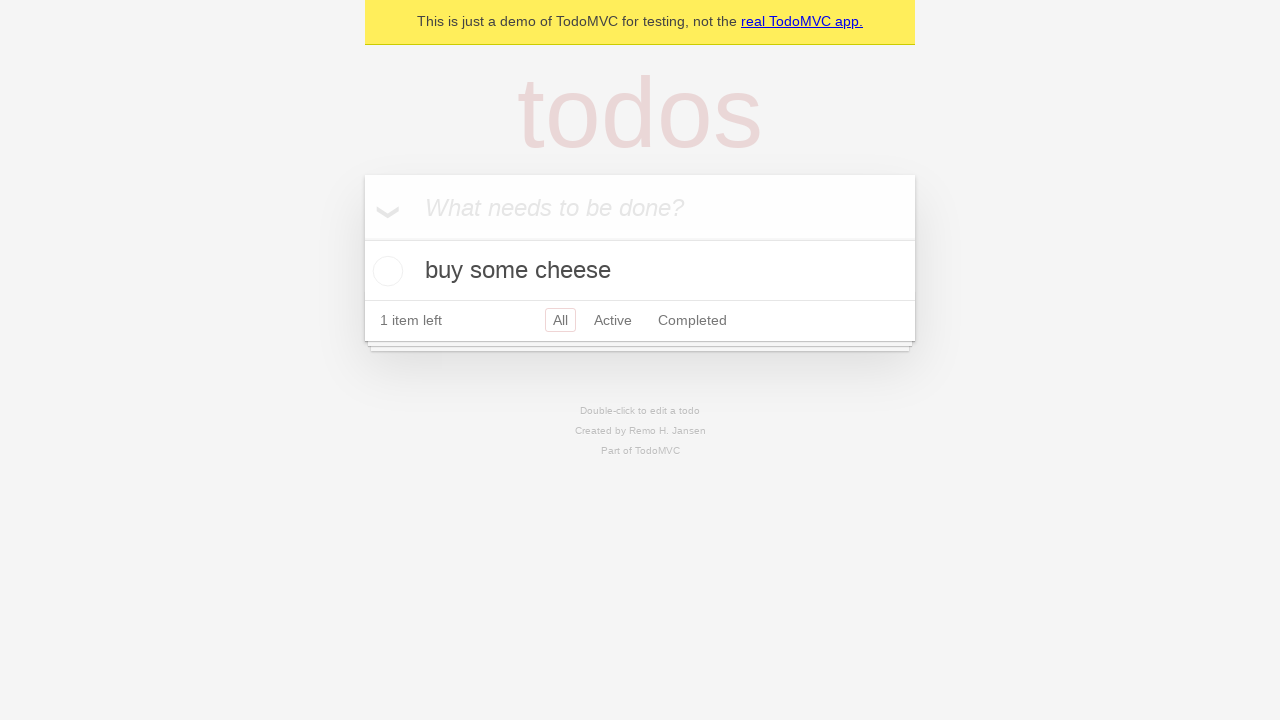

Filled second todo with 'feed the cat' on internal:attr=[placeholder="What needs to be done?"i]
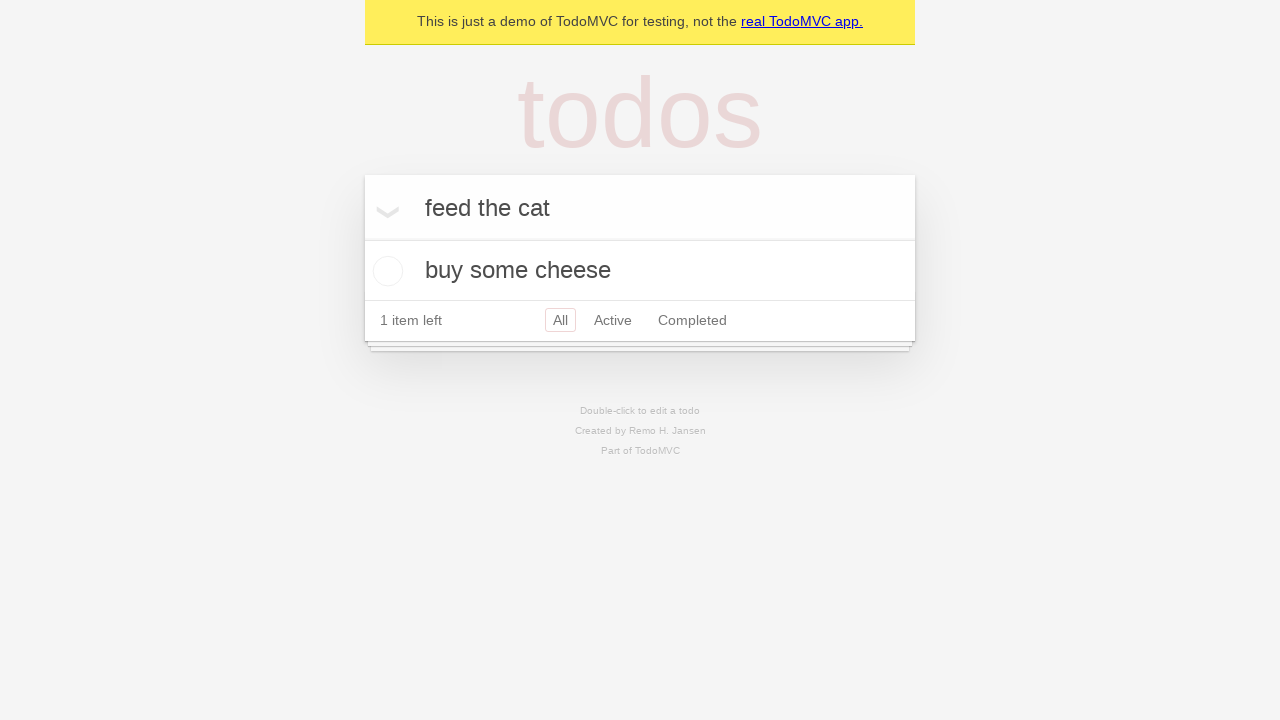

Pressed Enter to create second todo on internal:attr=[placeholder="What needs to be done?"i]
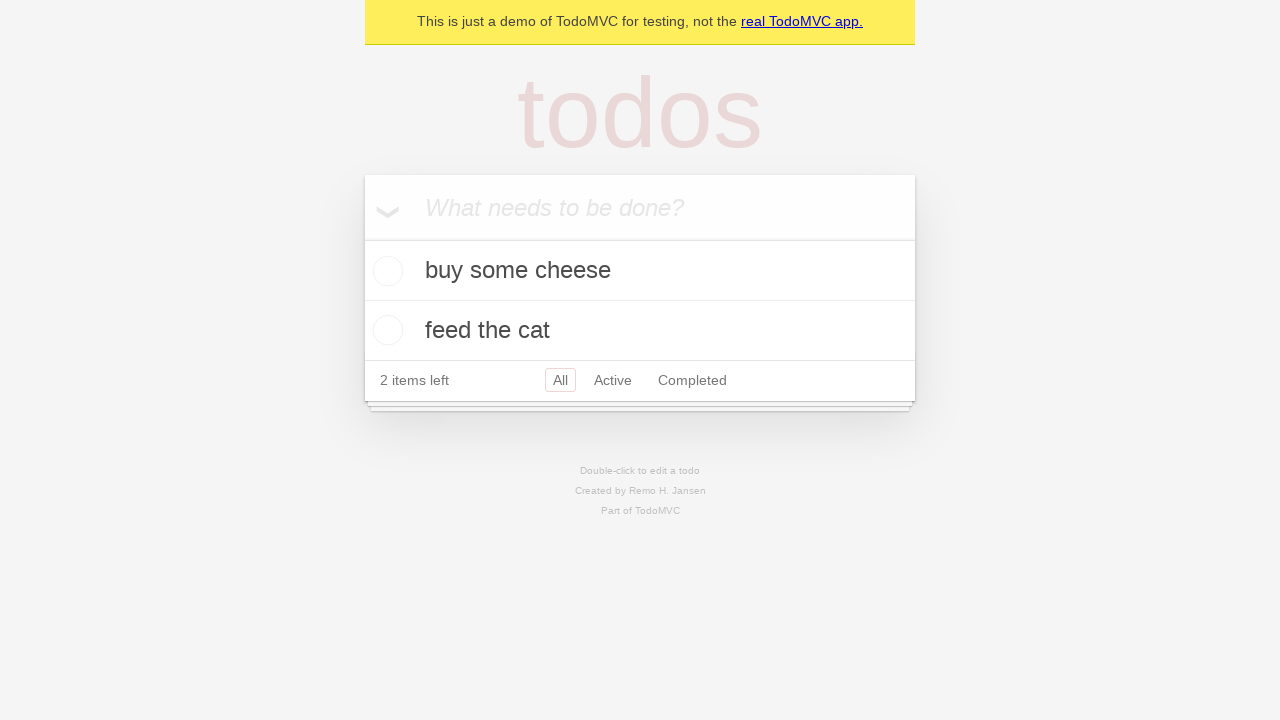

Filled third todo with 'book a doctors appointment' on internal:attr=[placeholder="What needs to be done?"i]
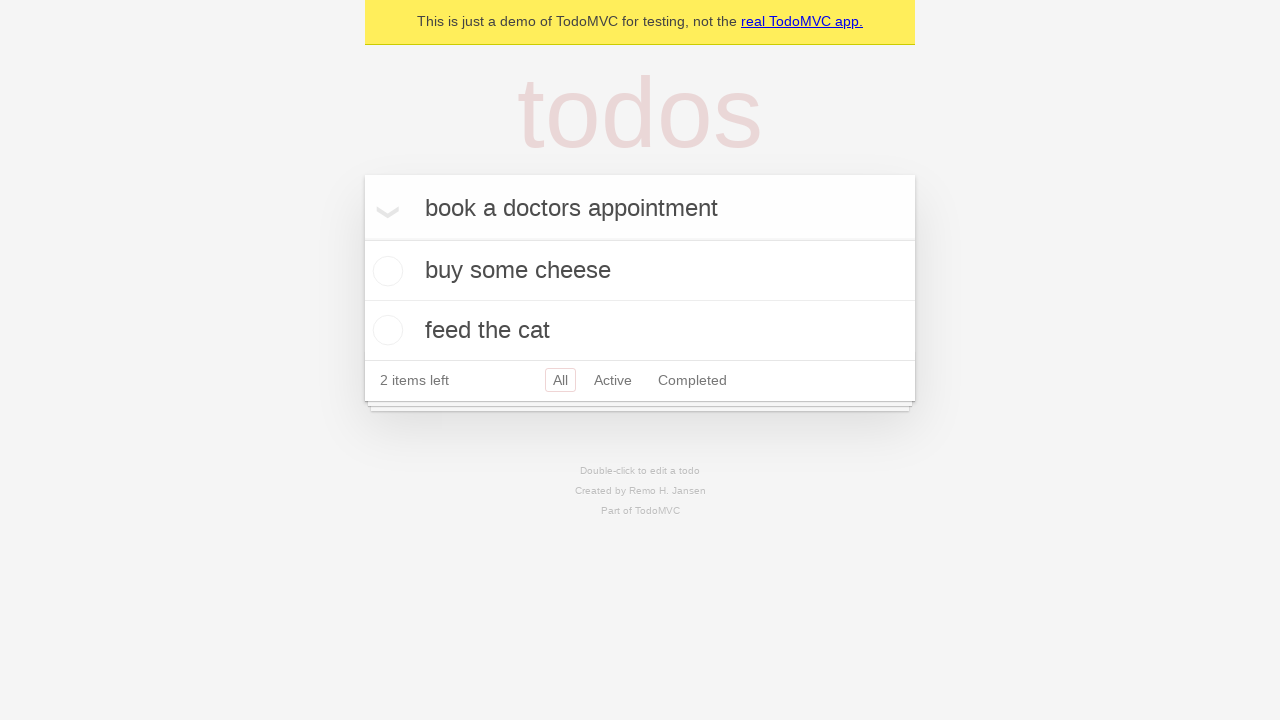

Pressed Enter to create third todo on internal:attr=[placeholder="What needs to be done?"i]
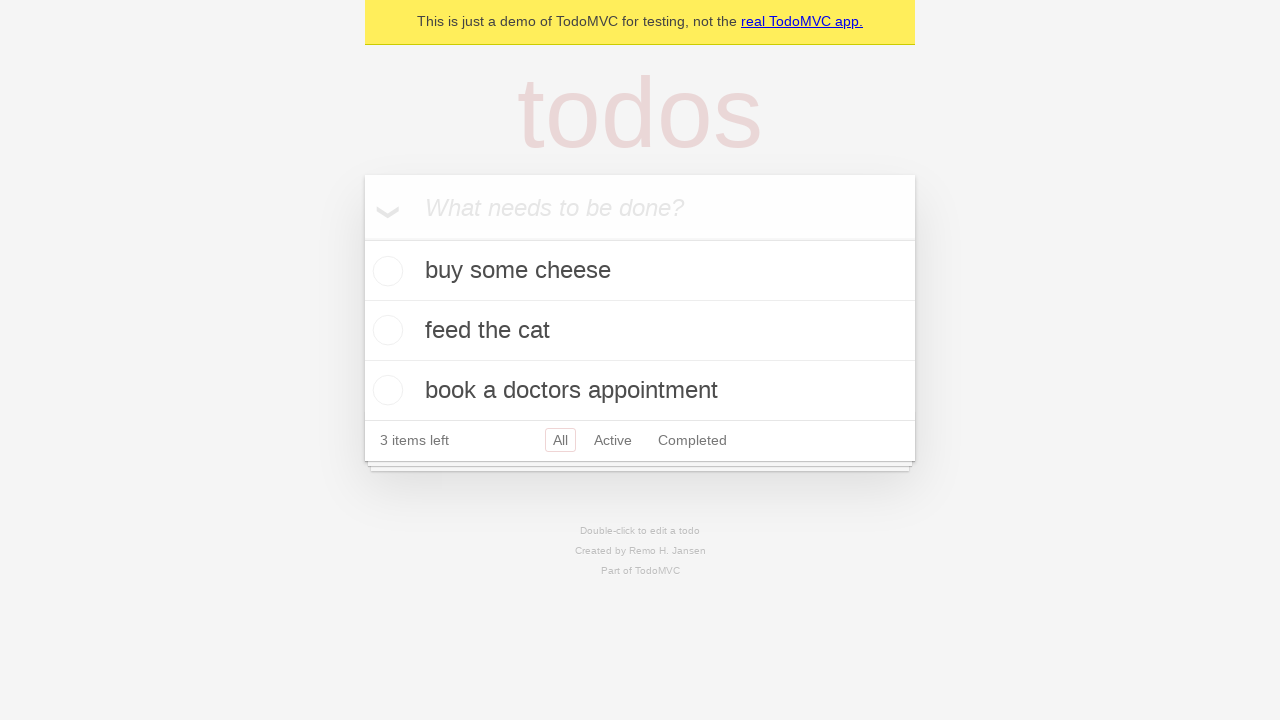

Located all todo items
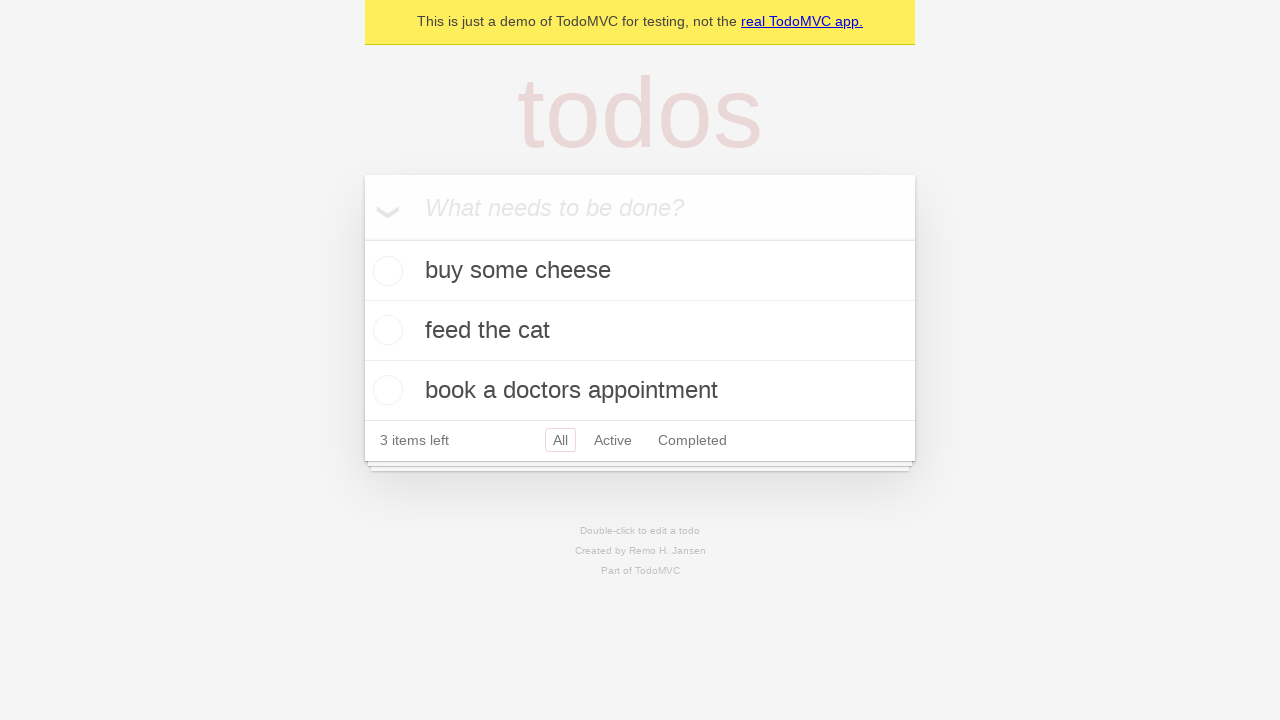

Waited for third todo item to appear
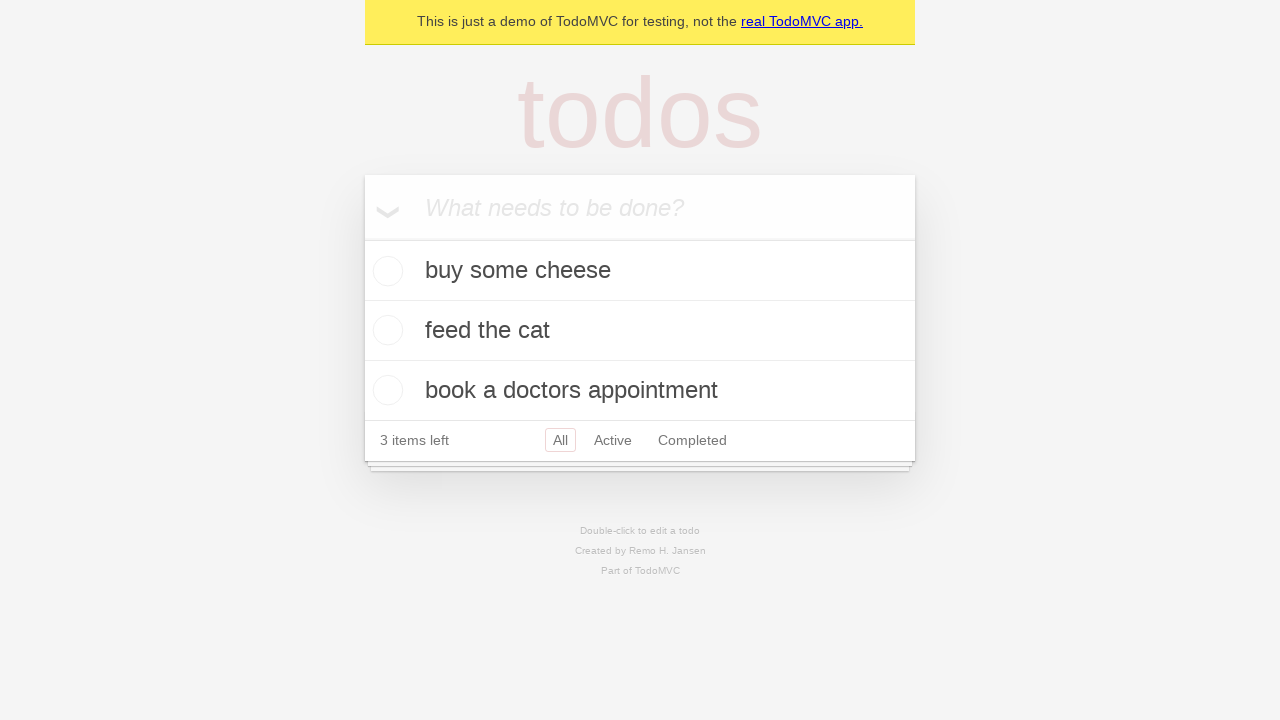

Double-clicked second todo item to enter edit mode at (640, 331) on internal:testid=[data-testid="todo-item"s] >> nth=1
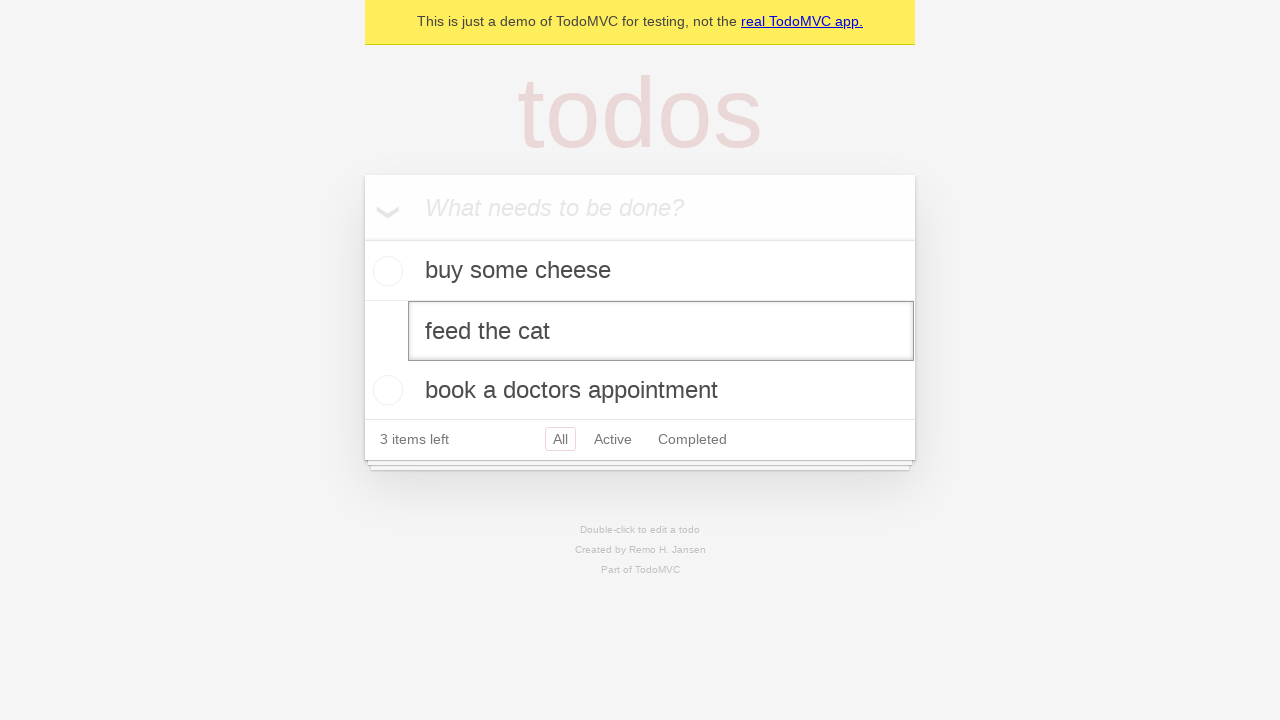

Filled edit field with text containing leading and trailing spaces on internal:testid=[data-testid="todo-item"s] >> nth=1 >> internal:role=textbox[nam
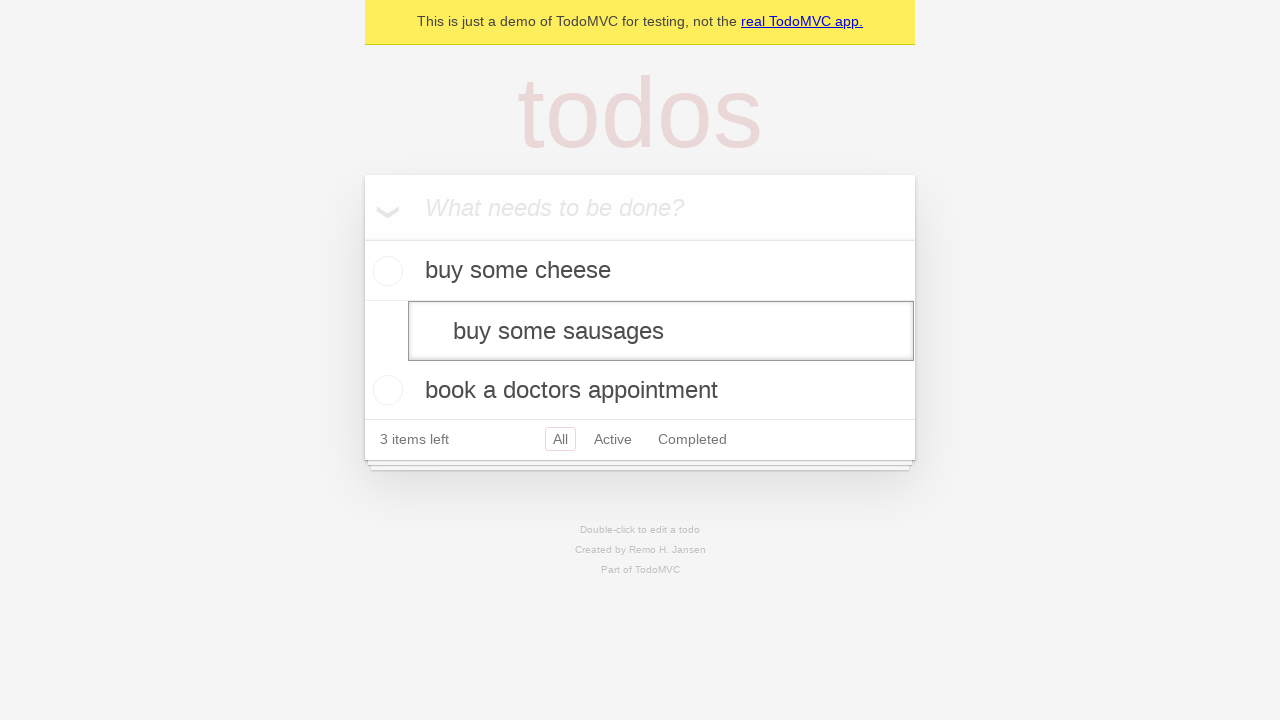

Pressed Enter to save edited todo, verifying text is trimmed on internal:testid=[data-testid="todo-item"s] >> nth=1 >> internal:role=textbox[nam
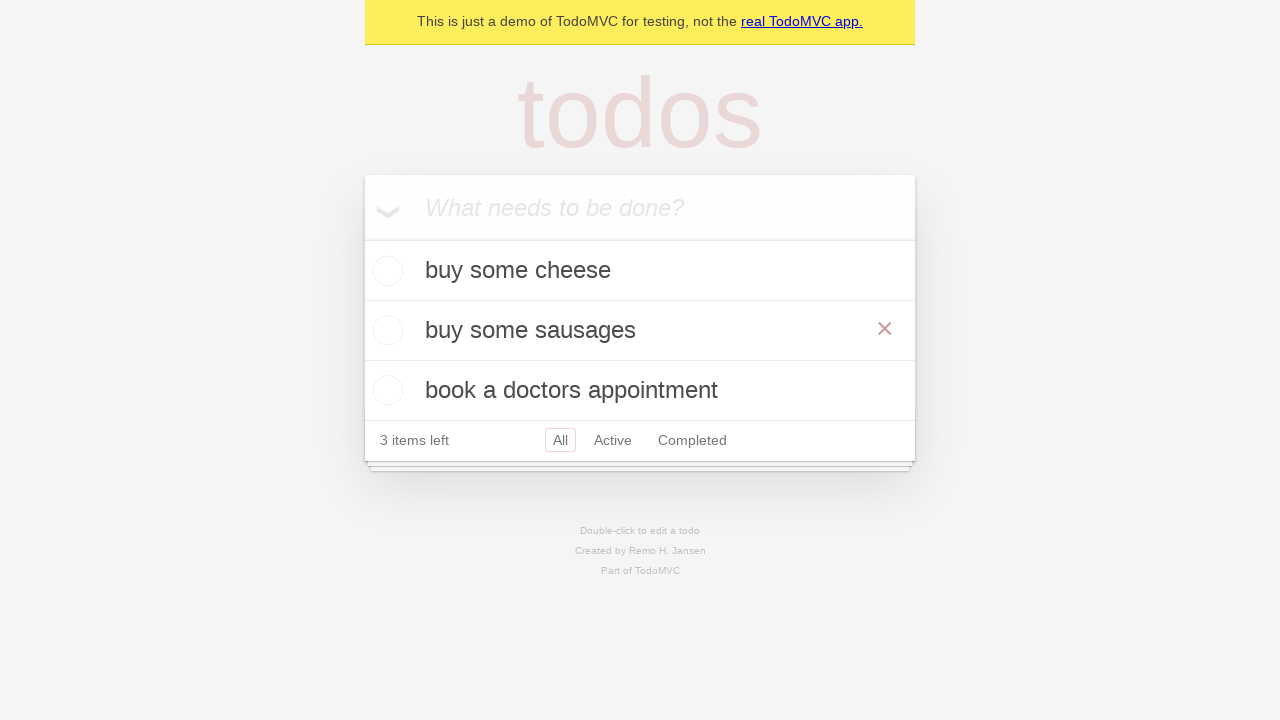

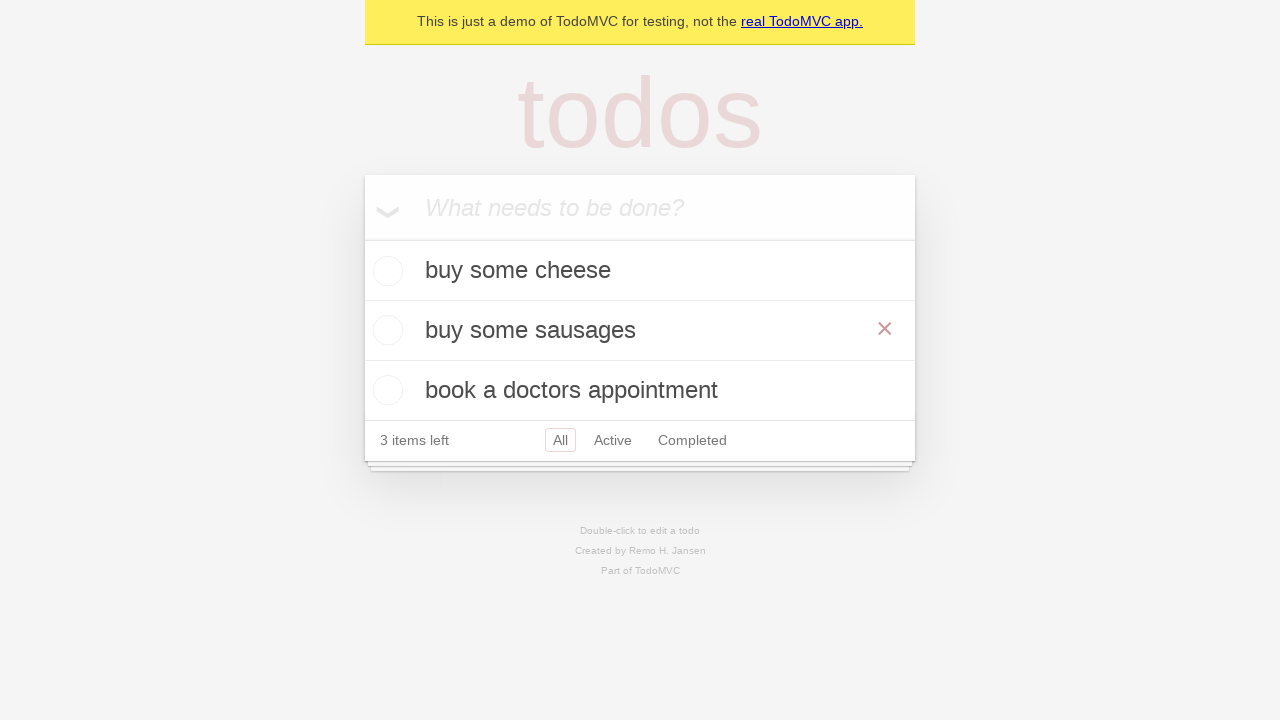